Tests the forgot password navigation flow by clicking Sign In button and then clicking the forgot password link to verify the Reset Password button is displayed

Starting URL: https://svburger1.co.il/#/HomePage

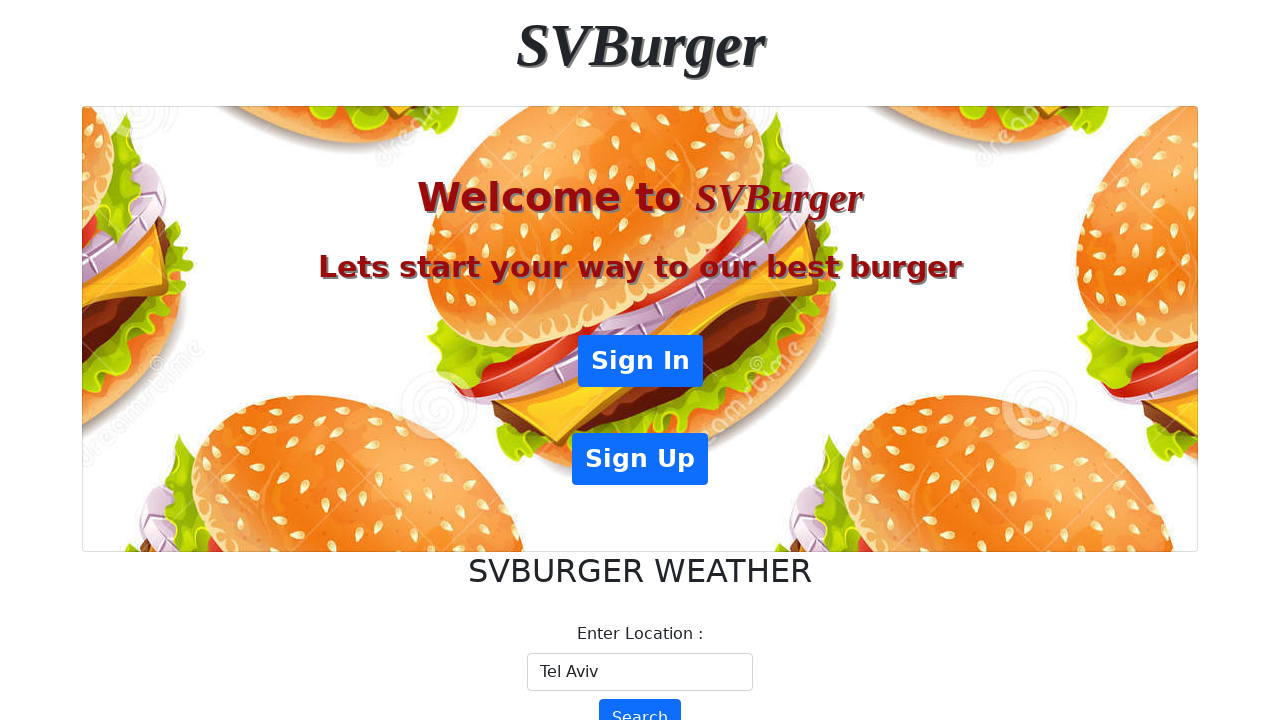

Clicked Sign In button to navigate to sign in page at (640, 361) on xpath=//button[text()="Sign In"]
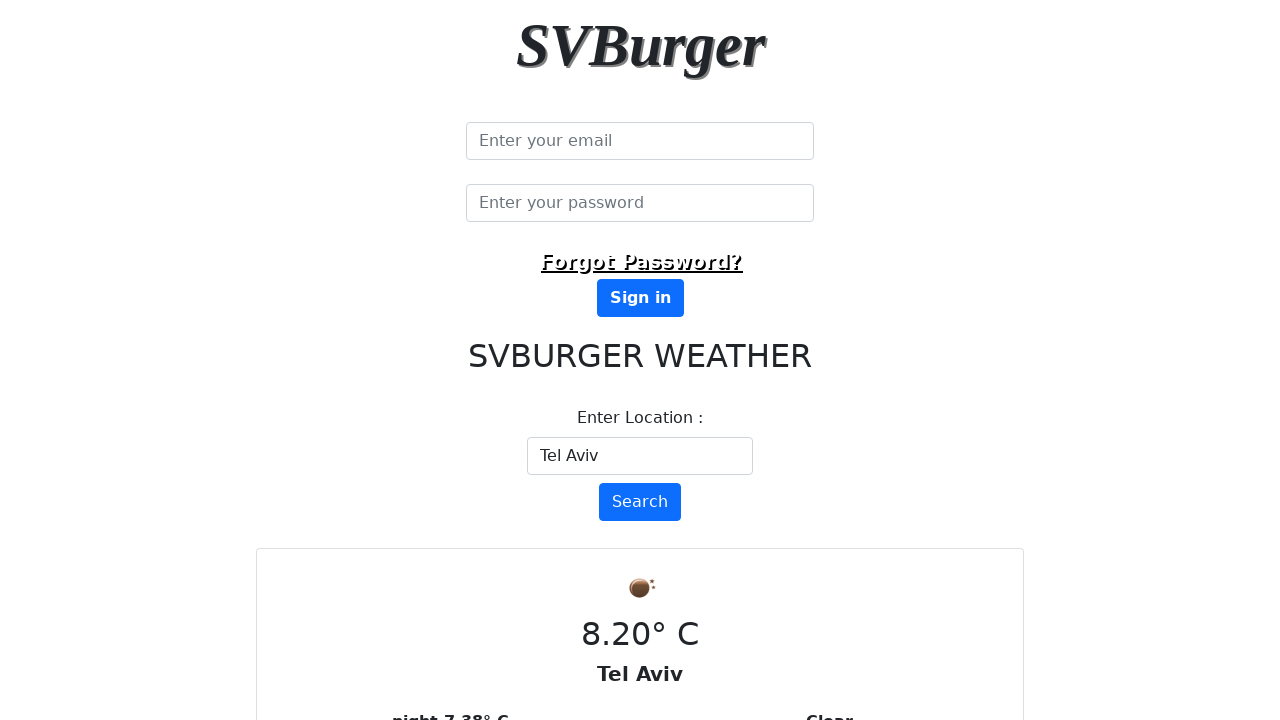

Clicked forgot password link at (640, 261) on xpath=//a[@id="forgotId"]
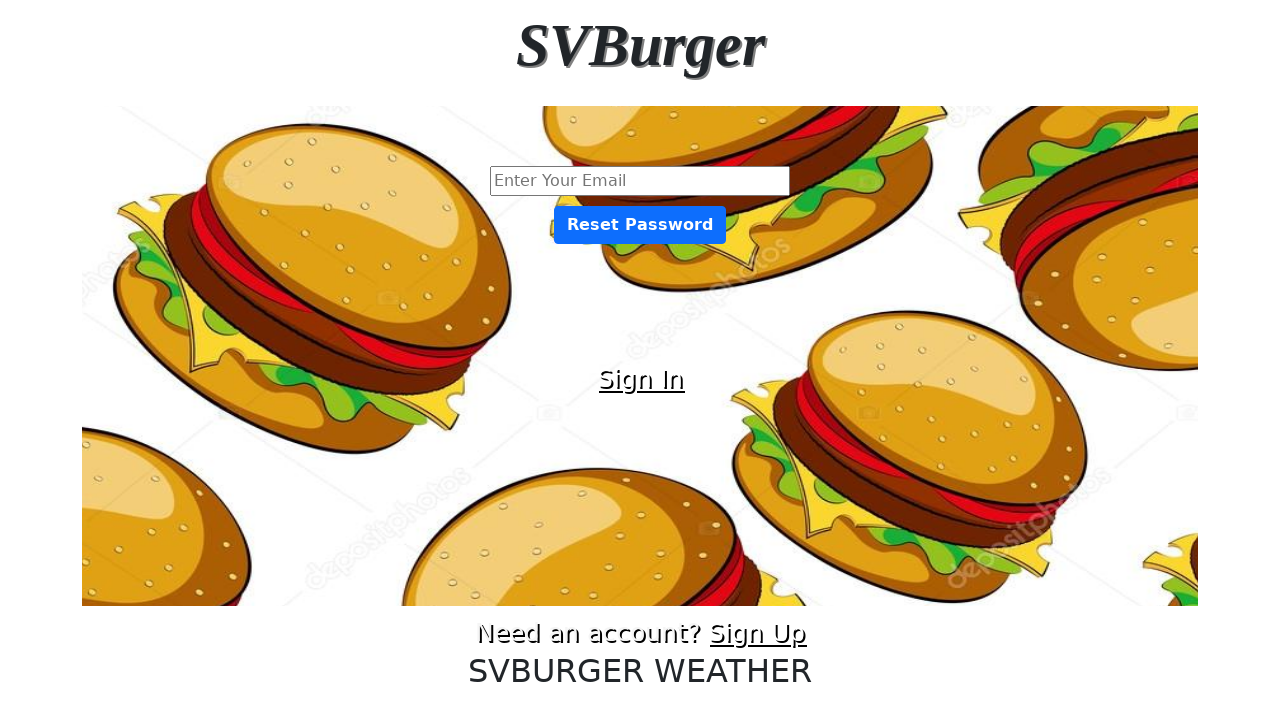

Reset Password button is displayed and loaded
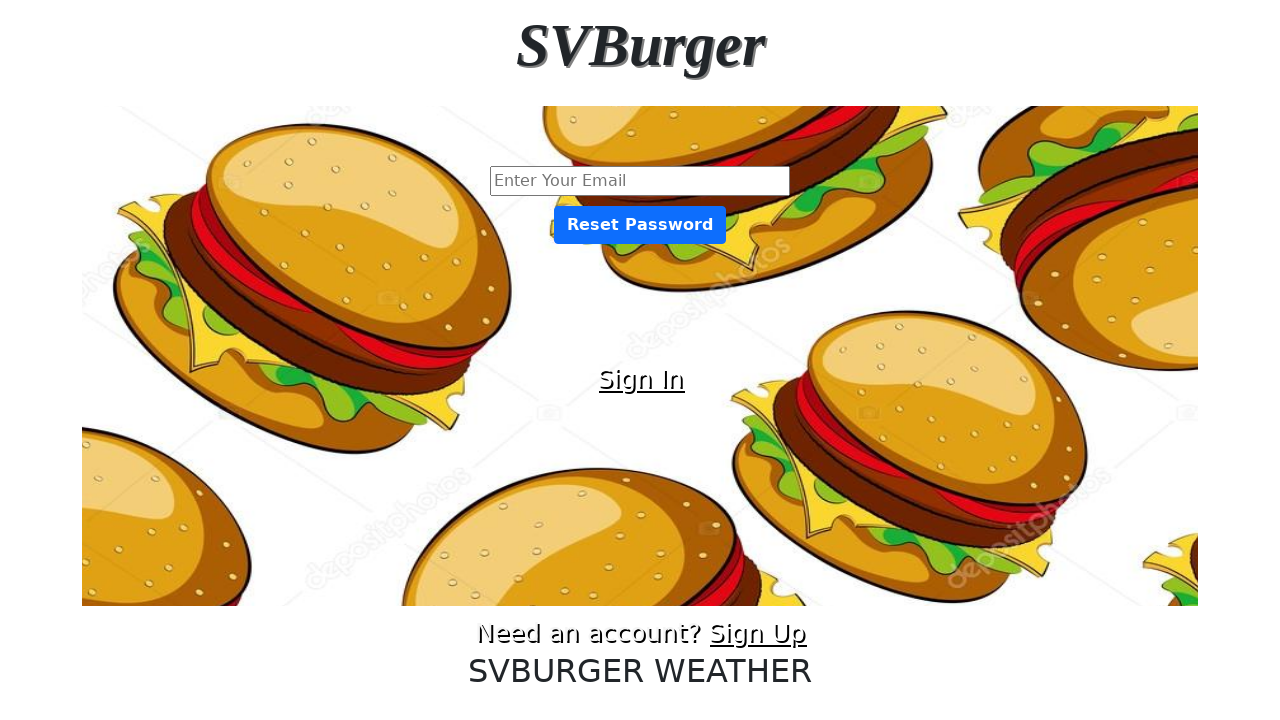

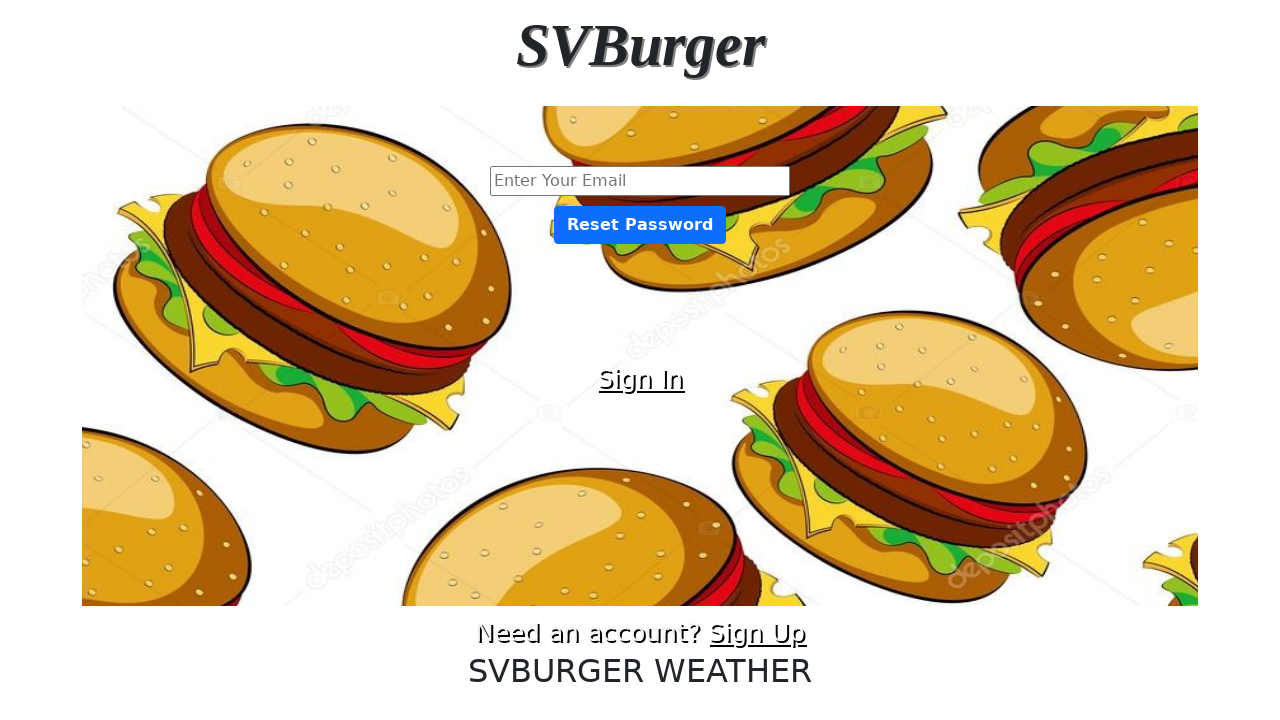